Tests a registration form by filling out various fields including name, address, email, phone, gender, hobbies, languages, skills, date of birth, and password fields

Starting URL: https://demo.automationtesting.in/Register.html

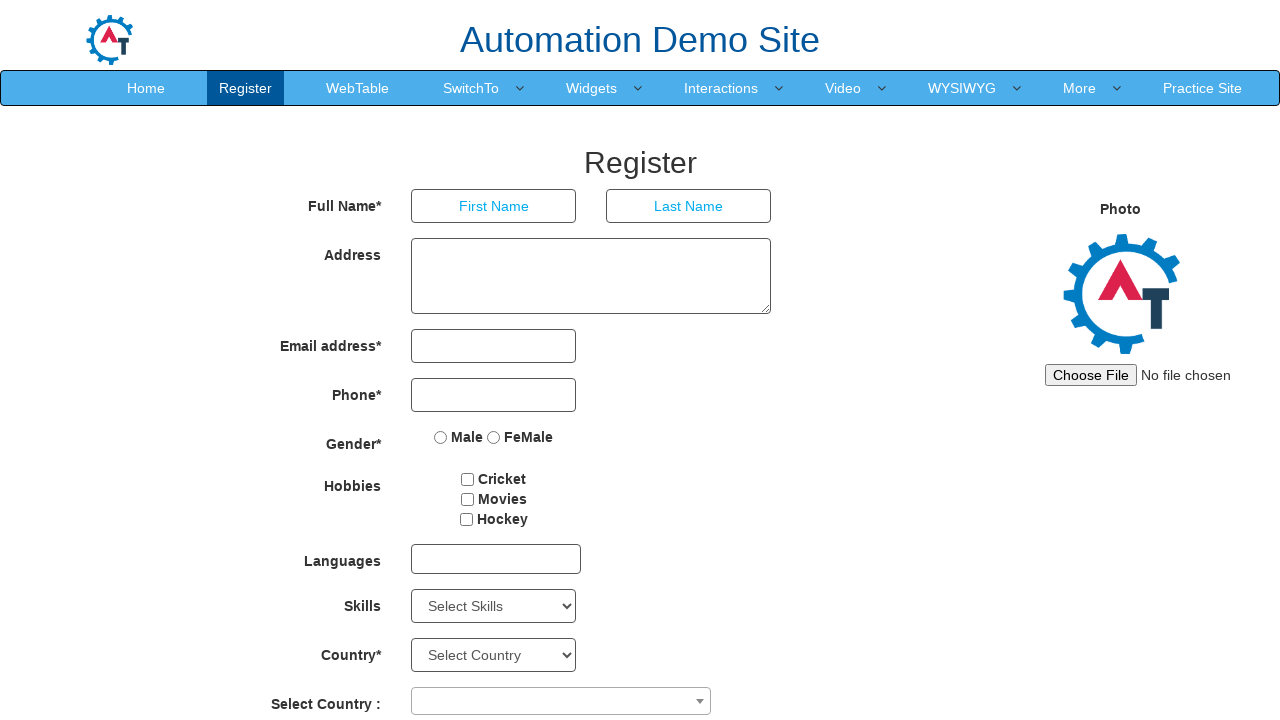

Filled first name field with 'Anu' on //*[@id='basicBootstrapForm']/div[1]/div[1]/input
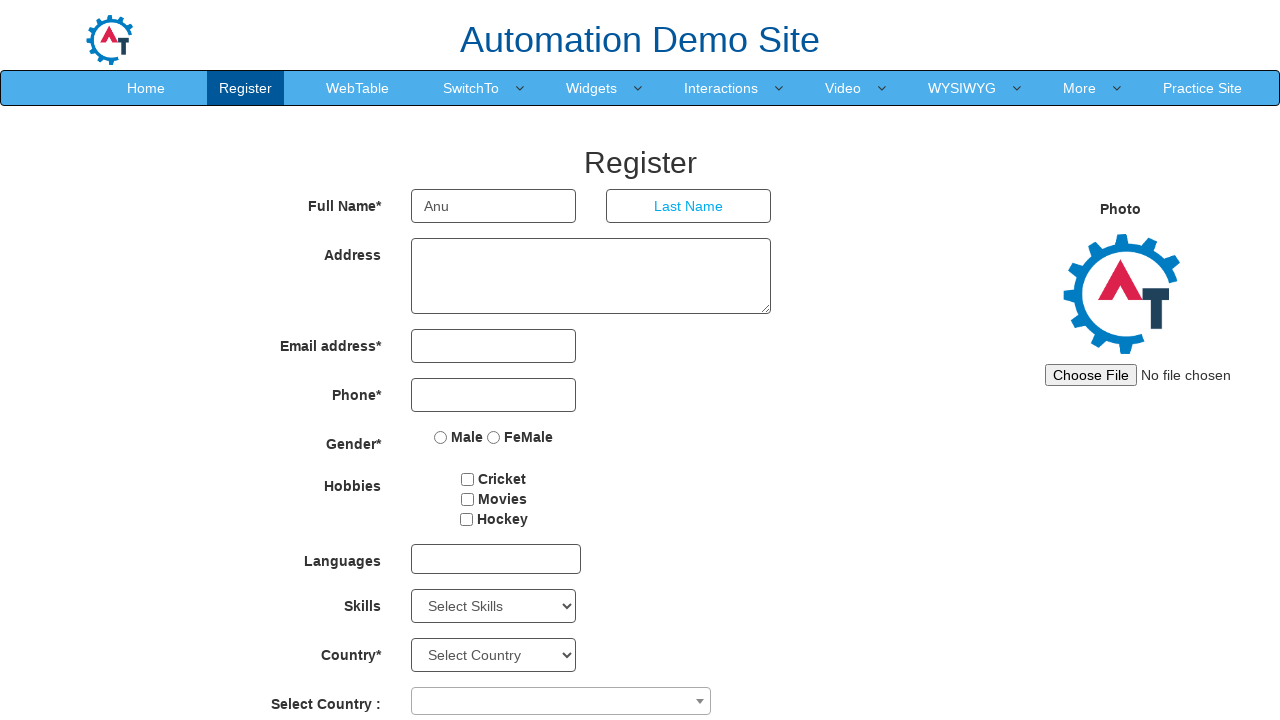

Filled last name field with 'P R' on //*[@id='basicBootstrapForm']/div[1]/div[2]/input
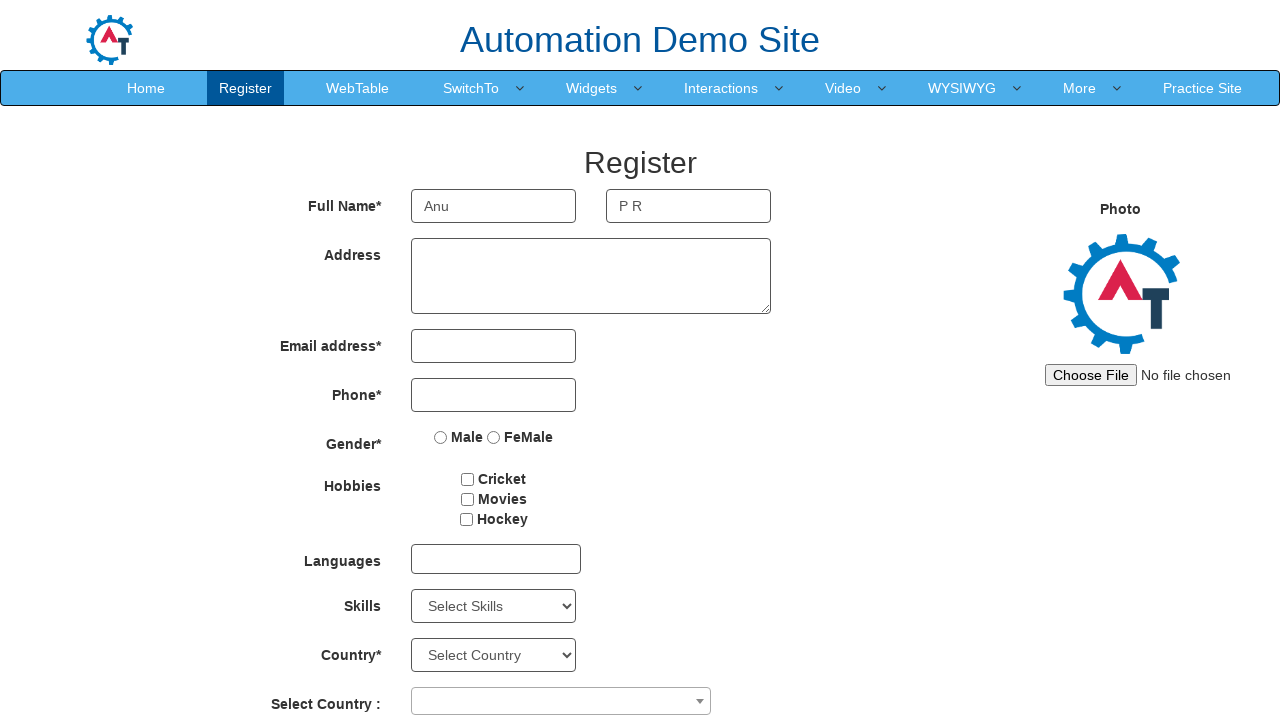

Filled address field with 'Kanemppilly' on //*[@id='basicBootstrapForm']/div[2]/div/textarea
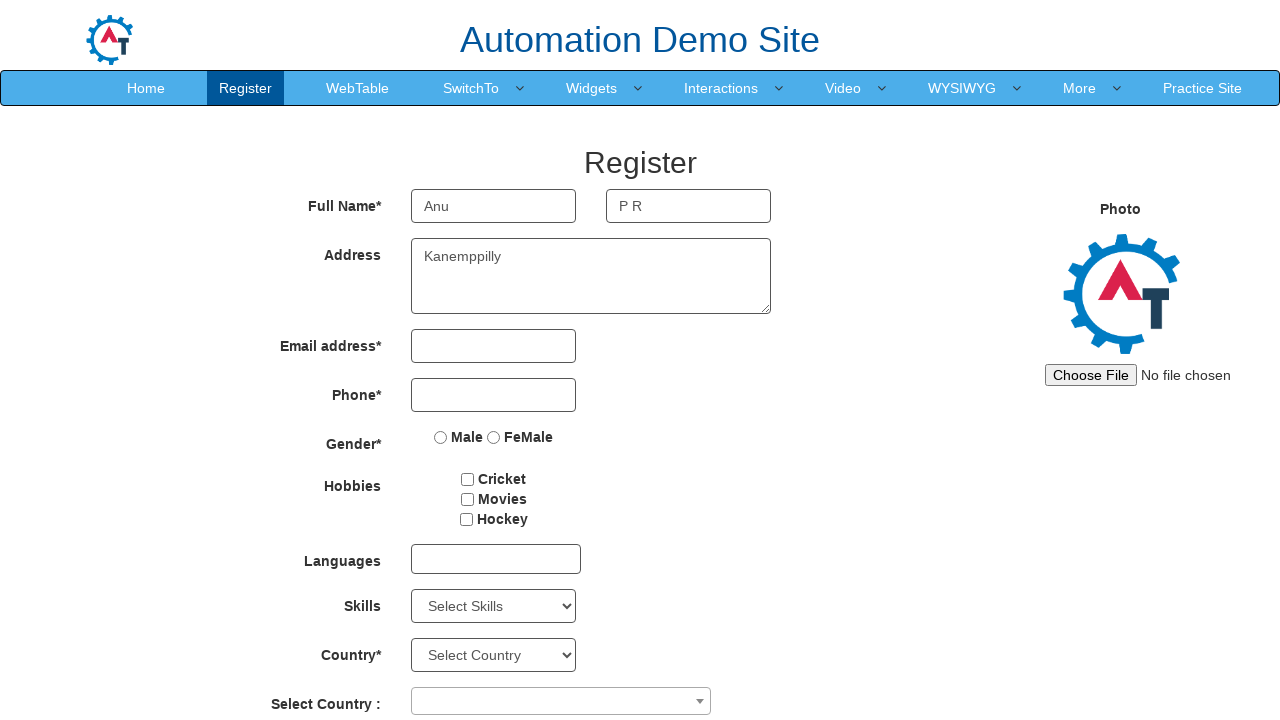

Filled email field with 'anu123@gmail.com' on //*[@id='eid']/input
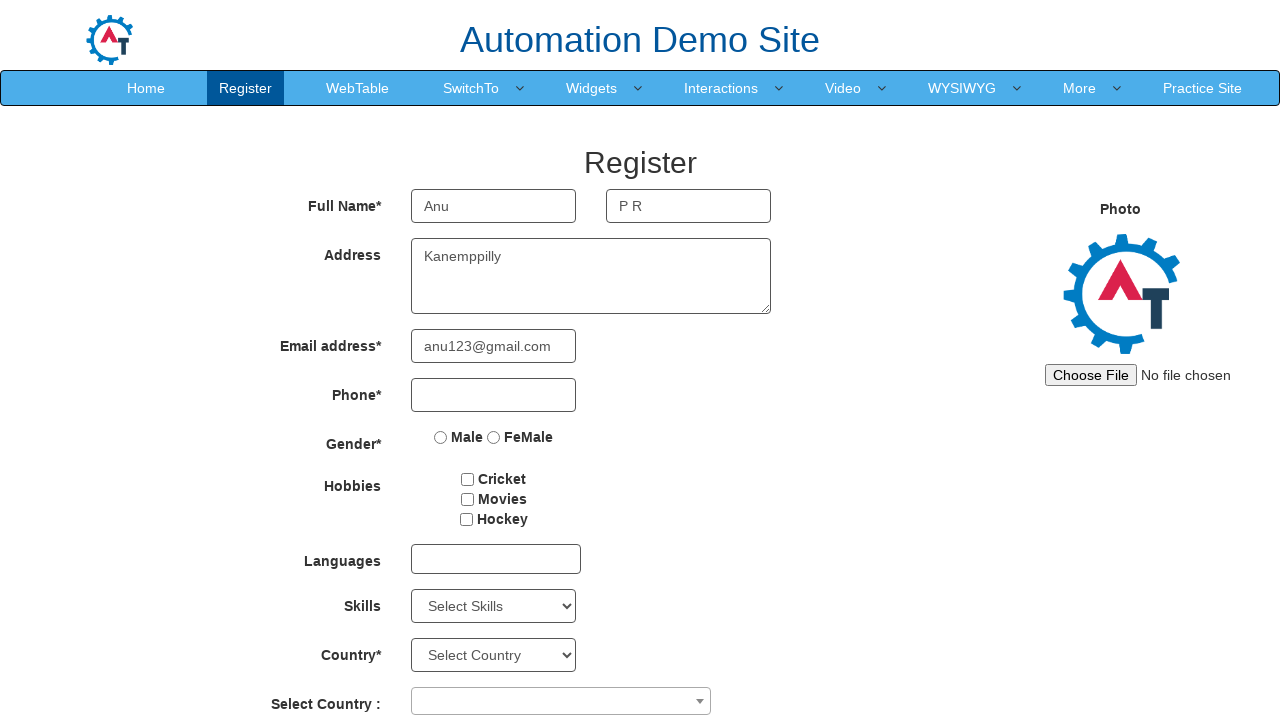

Filled phone field with '7498524160' on //*[@id='basicBootstrapForm']/div[4]/div/input
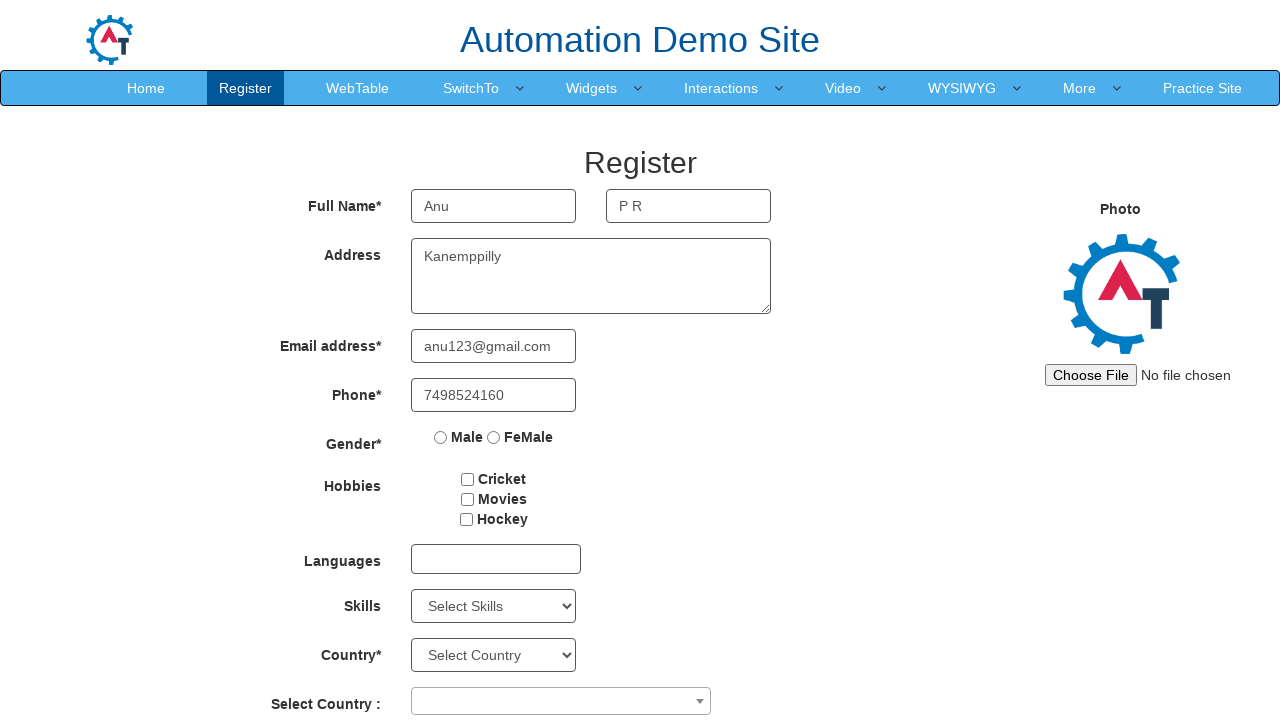

Selected Female gender option at (494, 437) on xpath=//*[@id='basicBootstrapForm']/div[5]/div/label[2]/input
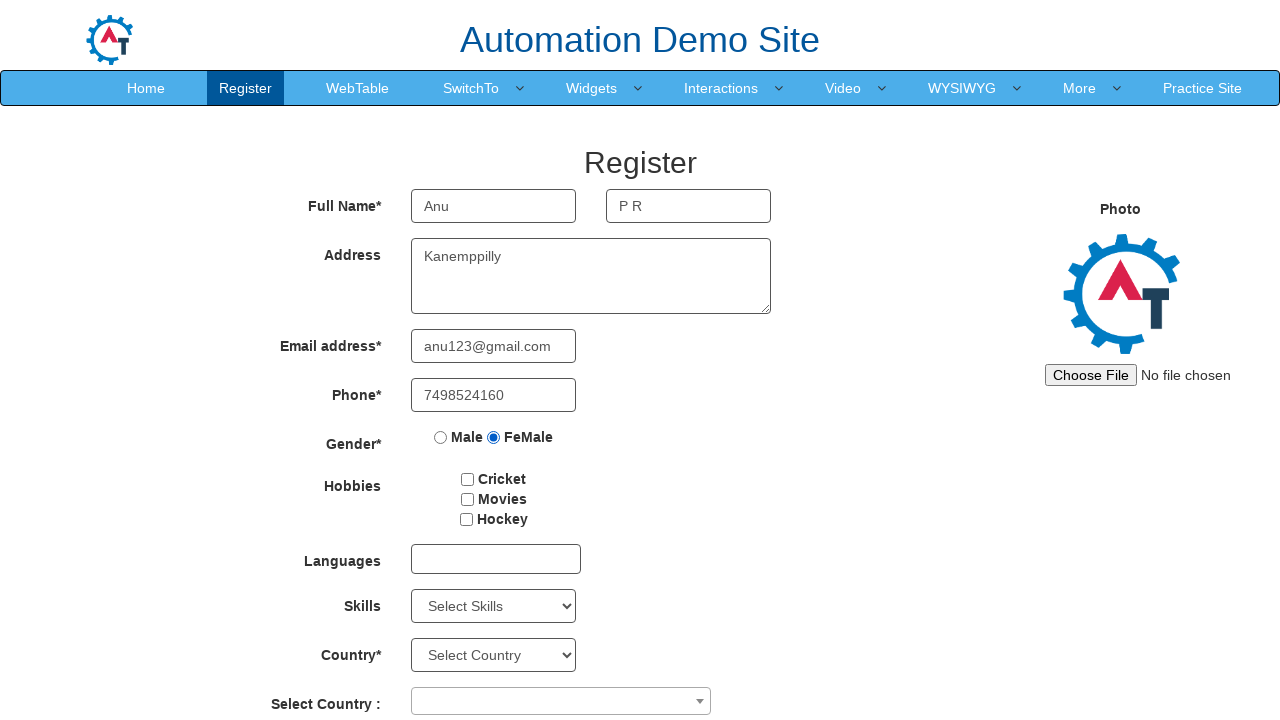

Selected hobby checkbox at (467, 499) on #checkbox2
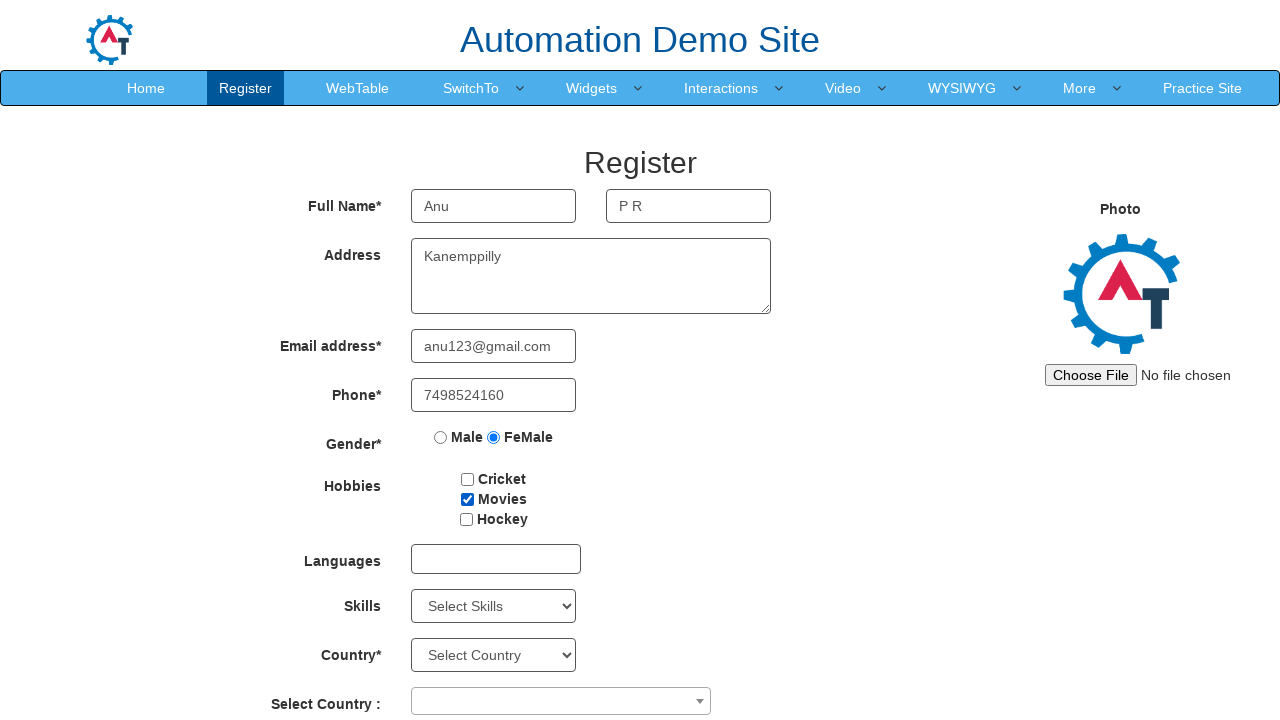

Clicked on languages dropdown at (496, 559) on #msdd
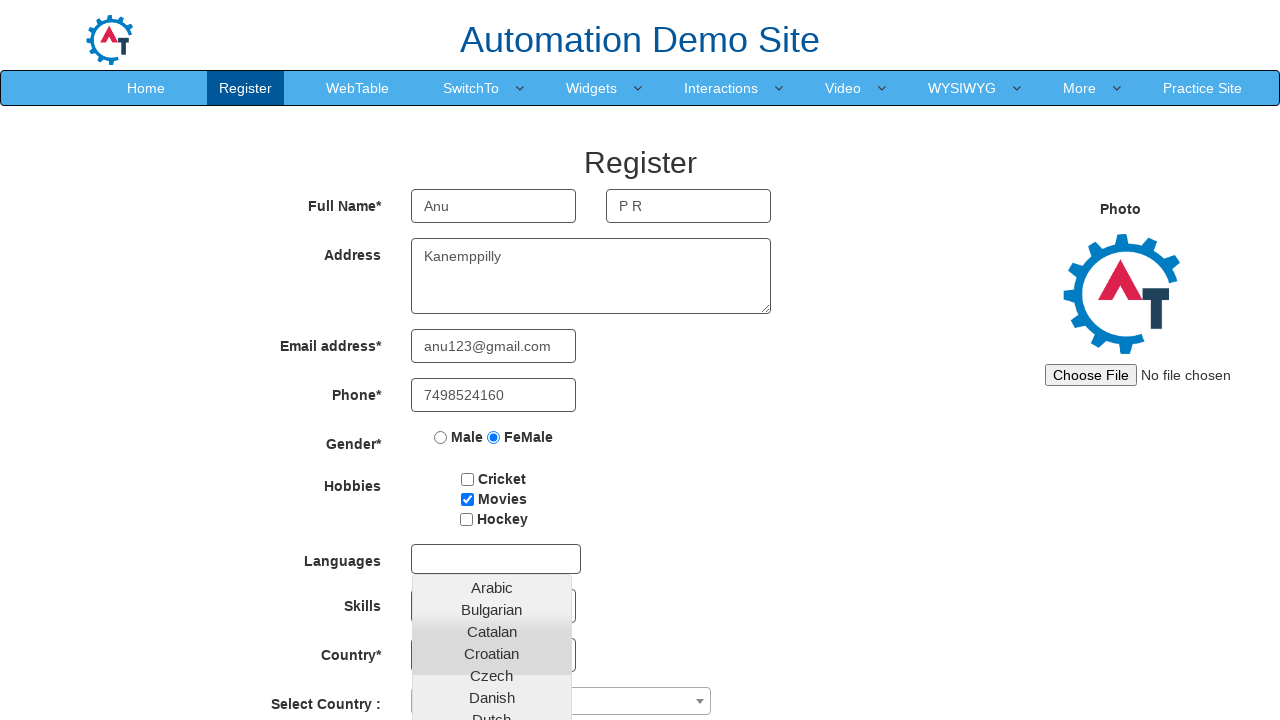

Selected 8th language option from dropdown at (492, 457) on xpath=//*[@id='basicBootstrapForm']/div[7]/div/multi-select/div[2]/ul/li[8]/a
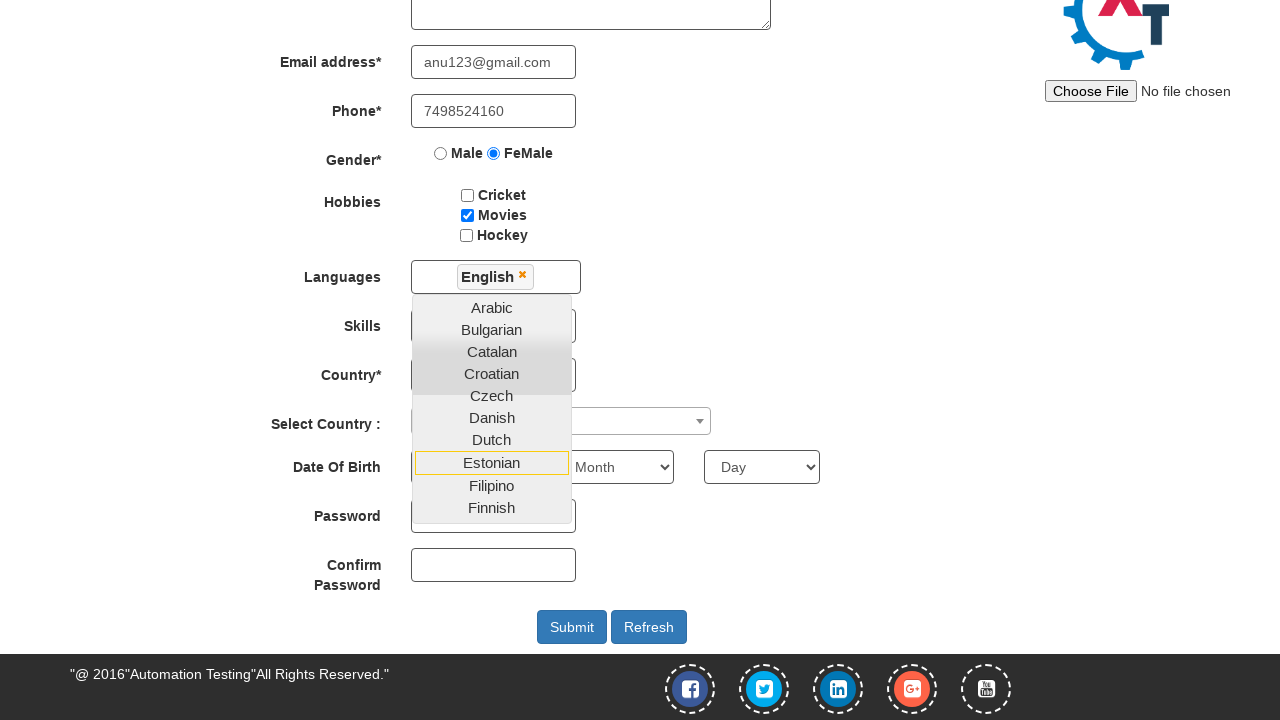

Selected 'SQL' from skills dropdown on #Skills
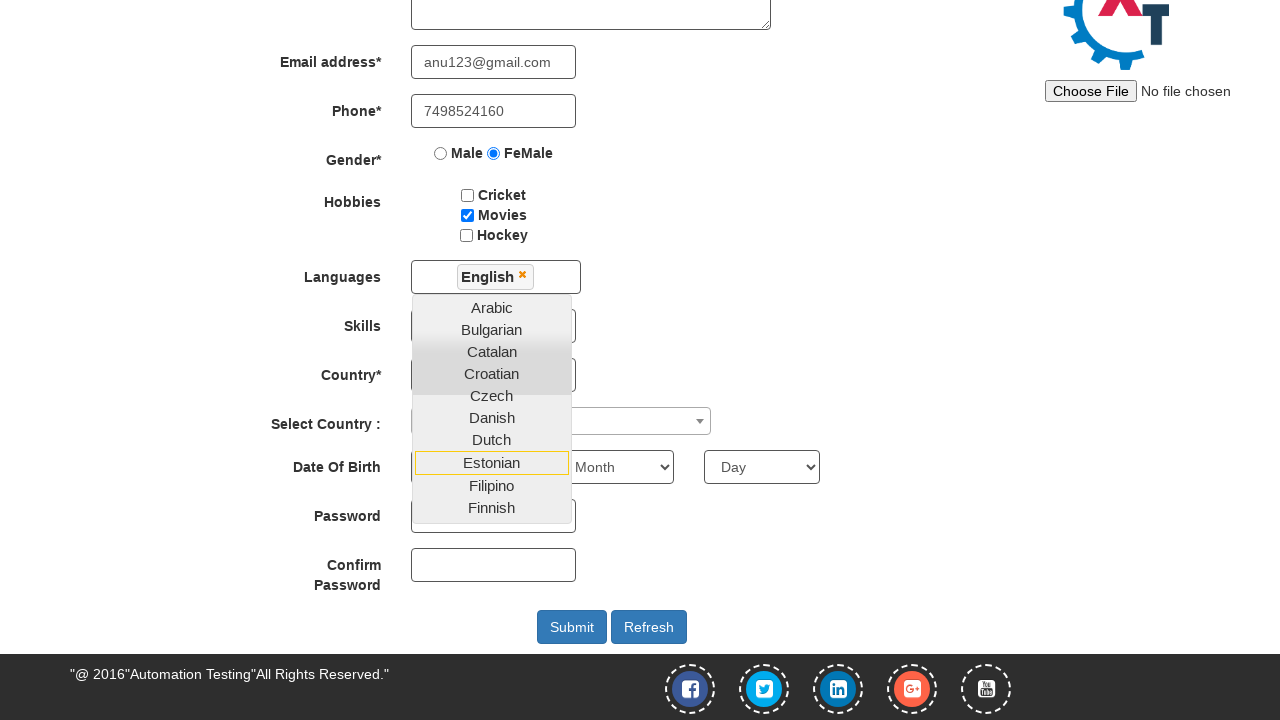

Selected year of birth (index 5) on //*[@id='yearbox']
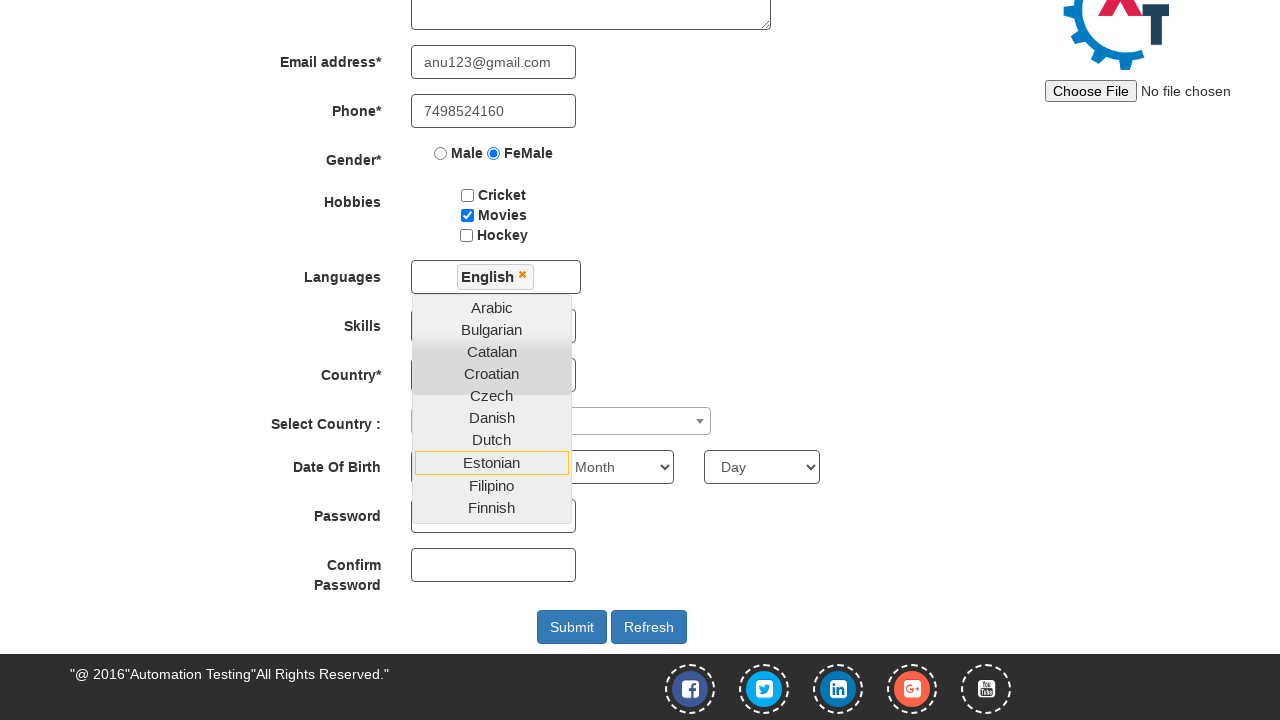

Selected 'April' as birth month on //*[@id='basicBootstrapForm']/div[11]/div[2]/select
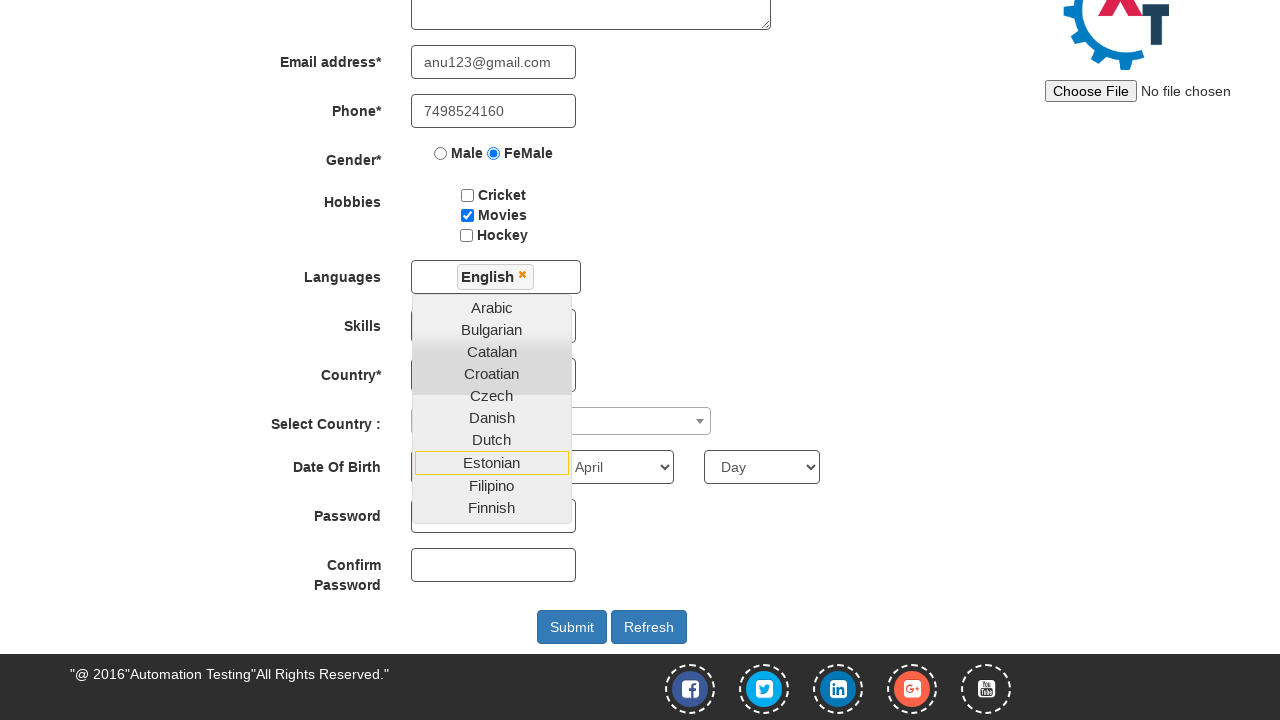

Selected day '6' for birth date on #daybox
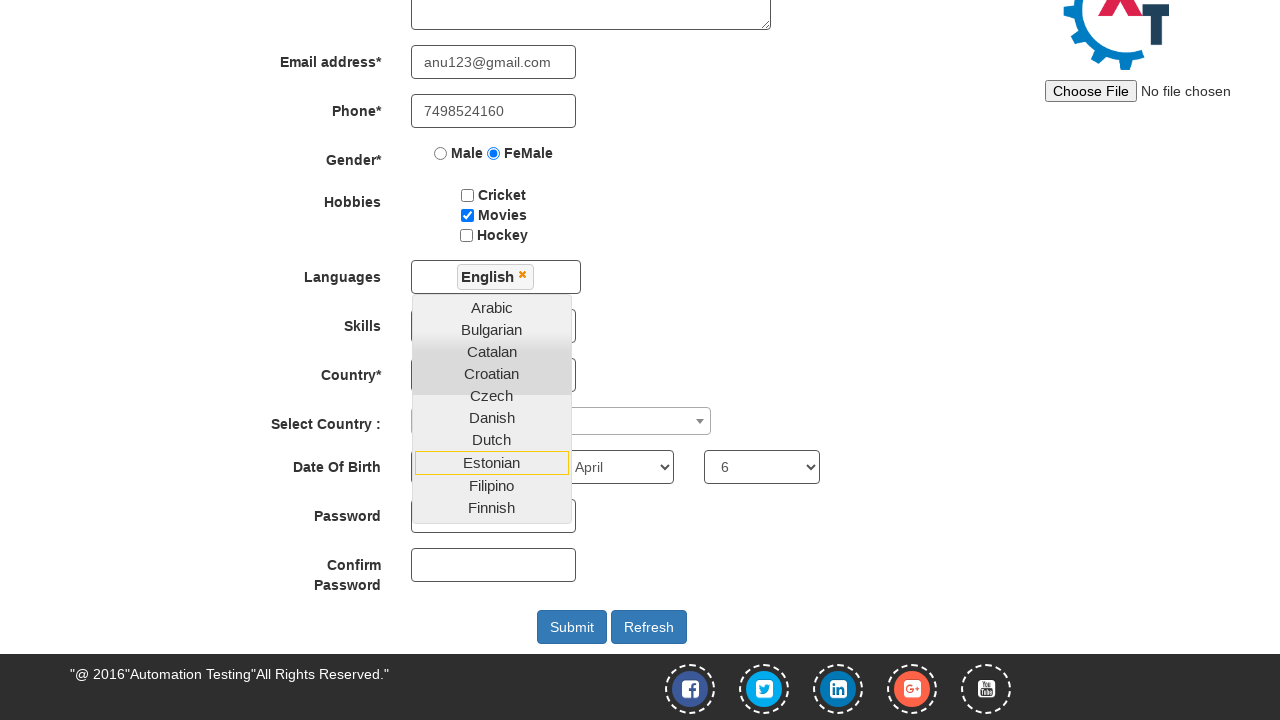

Filled first password field with 'abc123' on #firstpassword
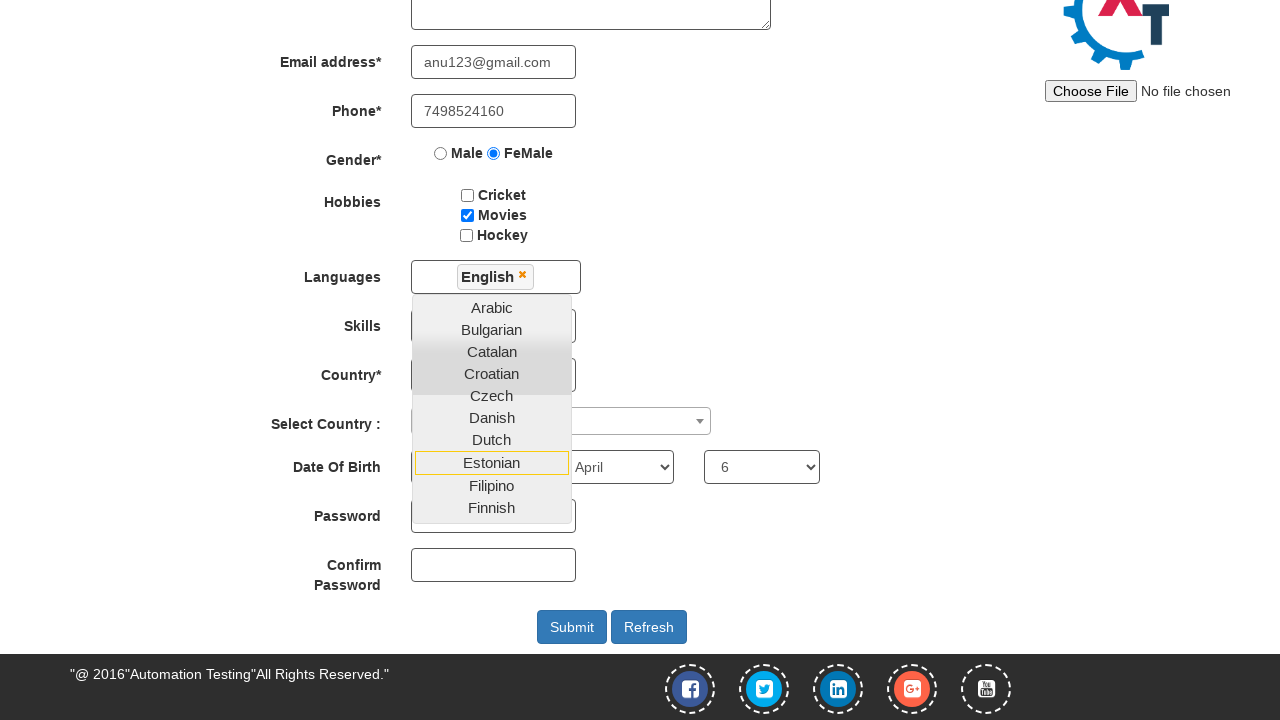

Filled confirm password field with 'abc123' on #secondpassword
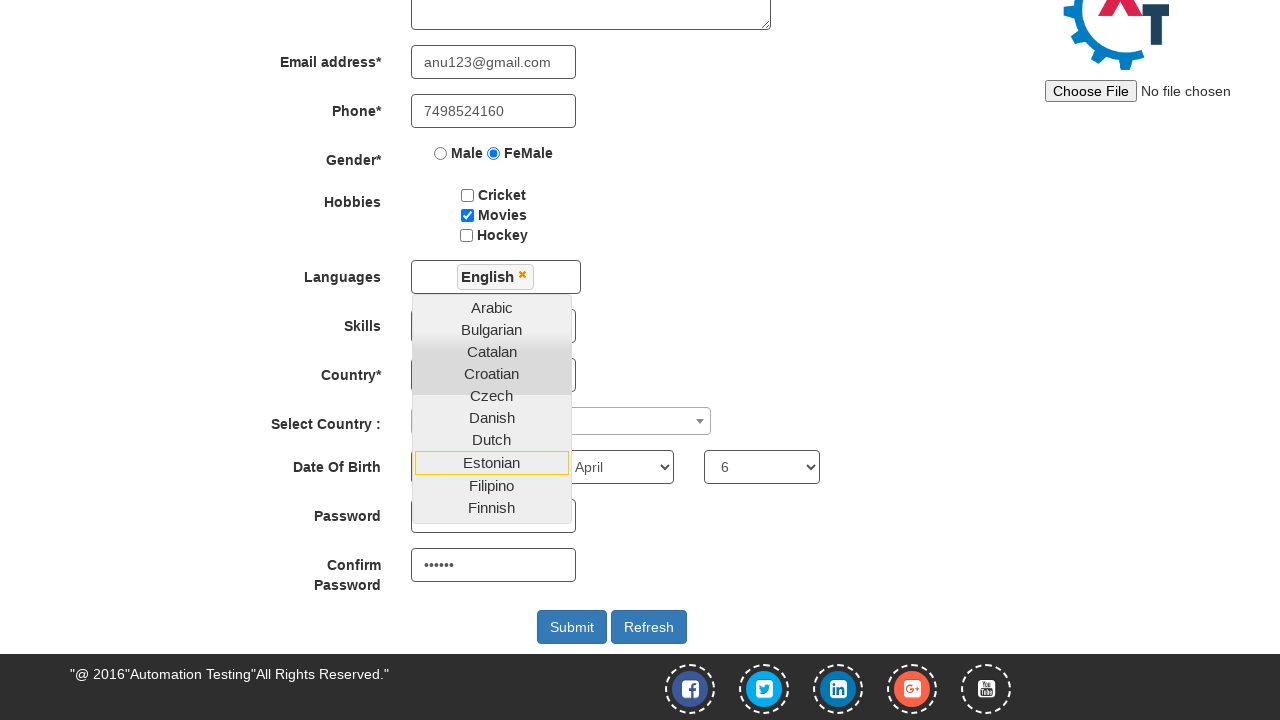

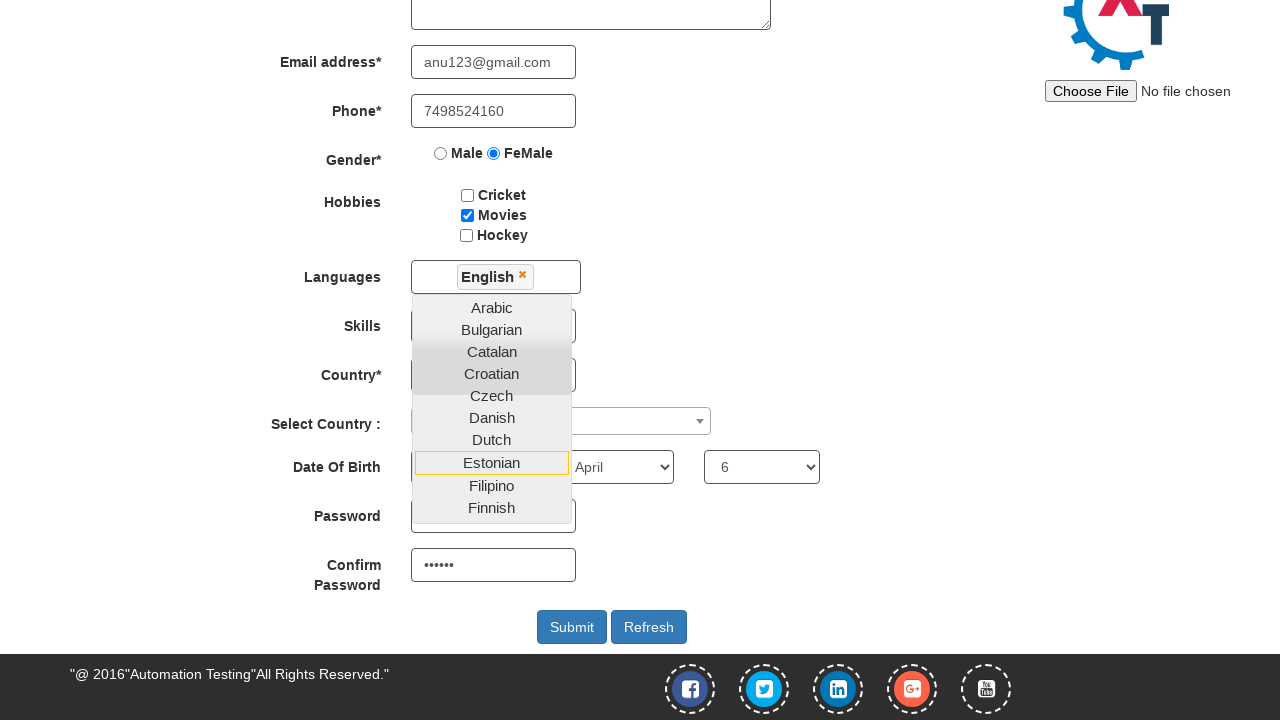